Tests right-click context menu functionality by performing a right-click on a designated area, handling the resulting alert, then clicking a link to open a new tab and verifying the page content.

Starting URL: https://the-internet.herokuapp.com/context_menu

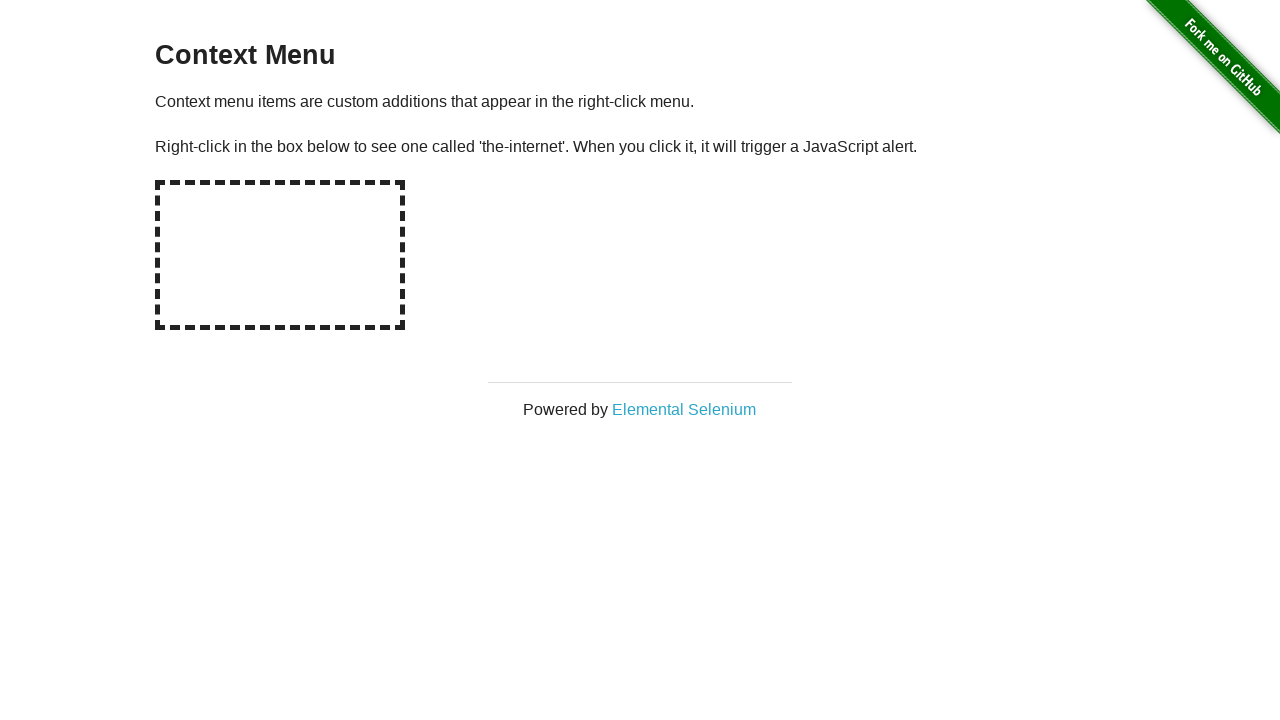

Right-clicked on the hot-spot area to trigger context menu at (280, 255) on #hot-spot
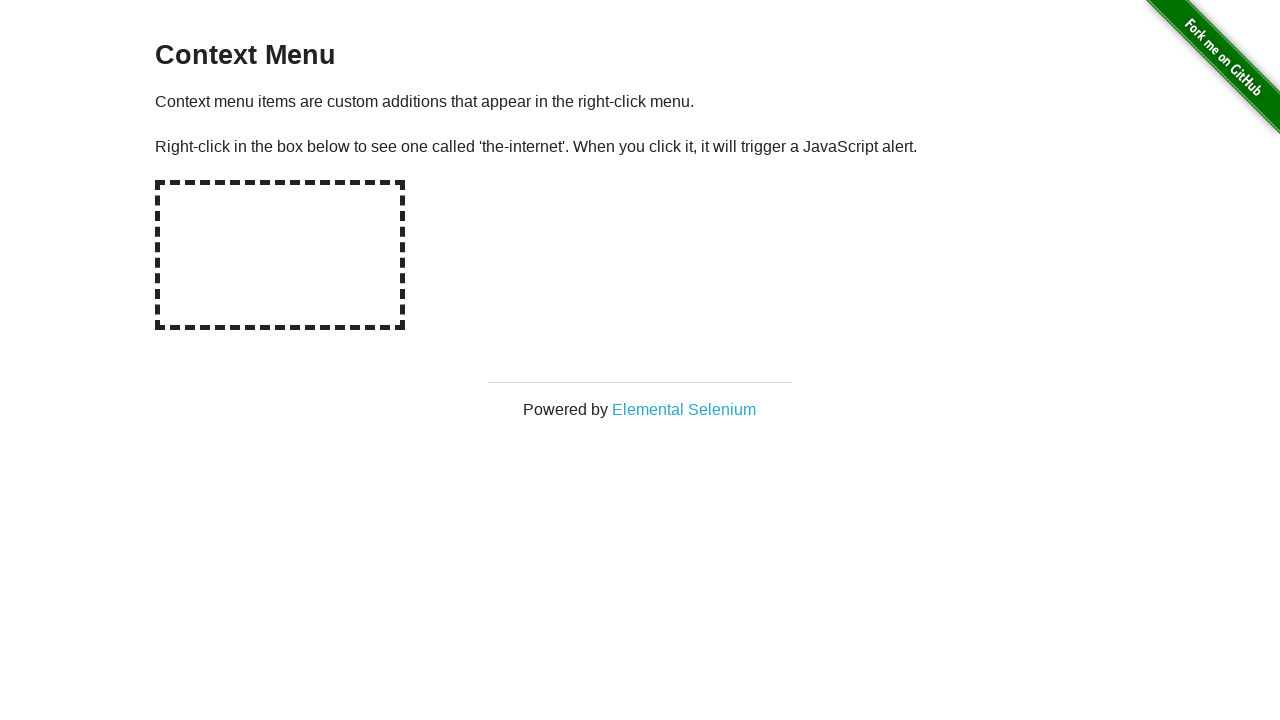

Right-clicked on hot-spot again to trigger alert dialog at (280, 255) on #hot-spot
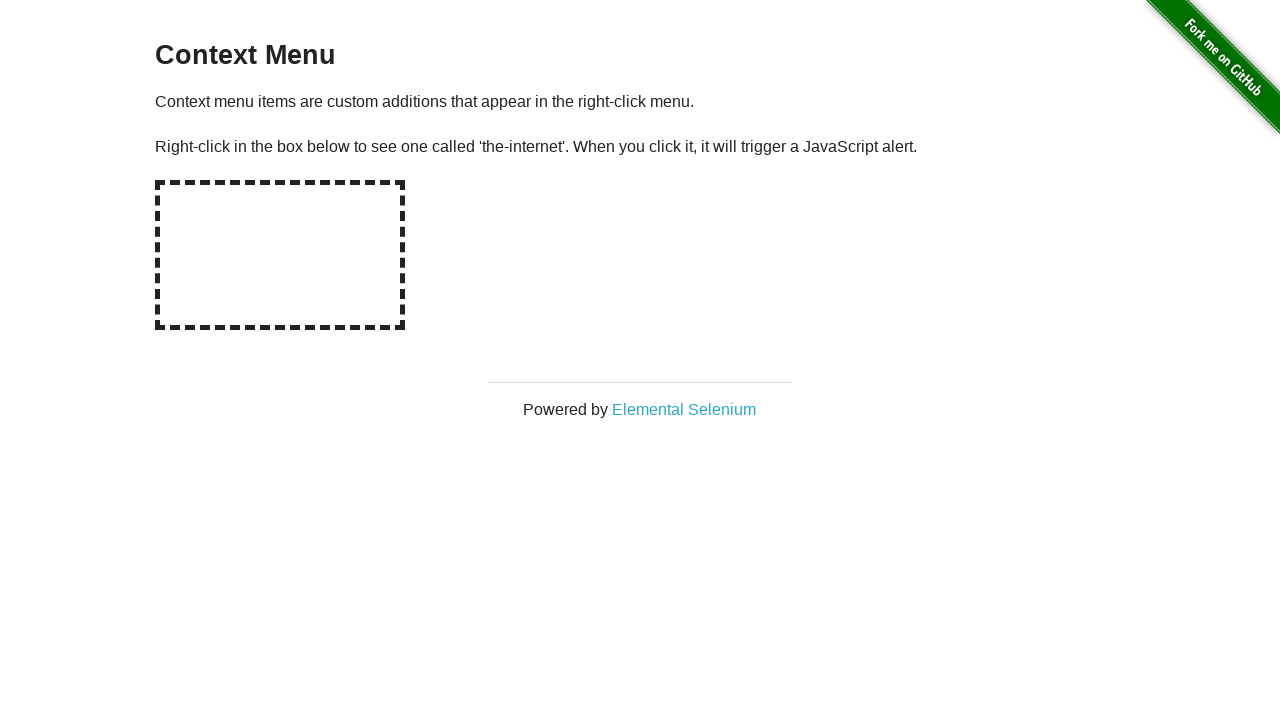

Waited for alert dialog to be handled
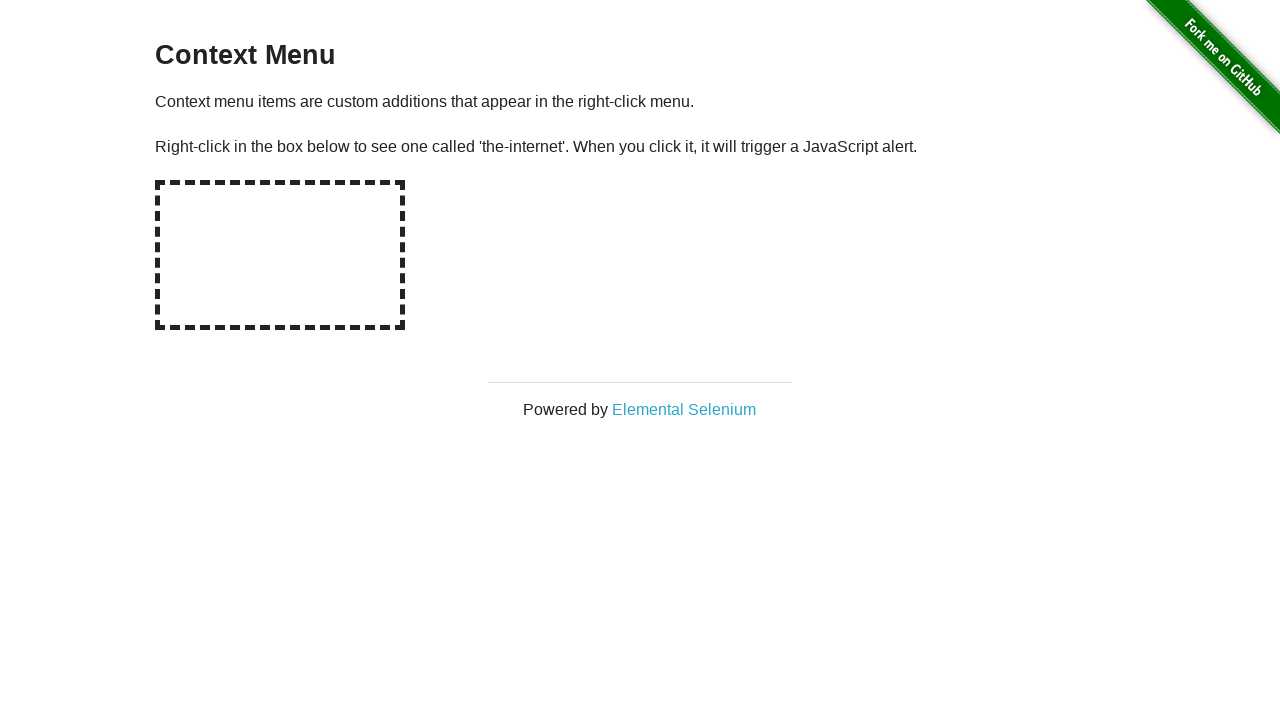

Clicked on 'Elemental Selenium' link to open new tab at (684, 409) on text=Elemental Selenium
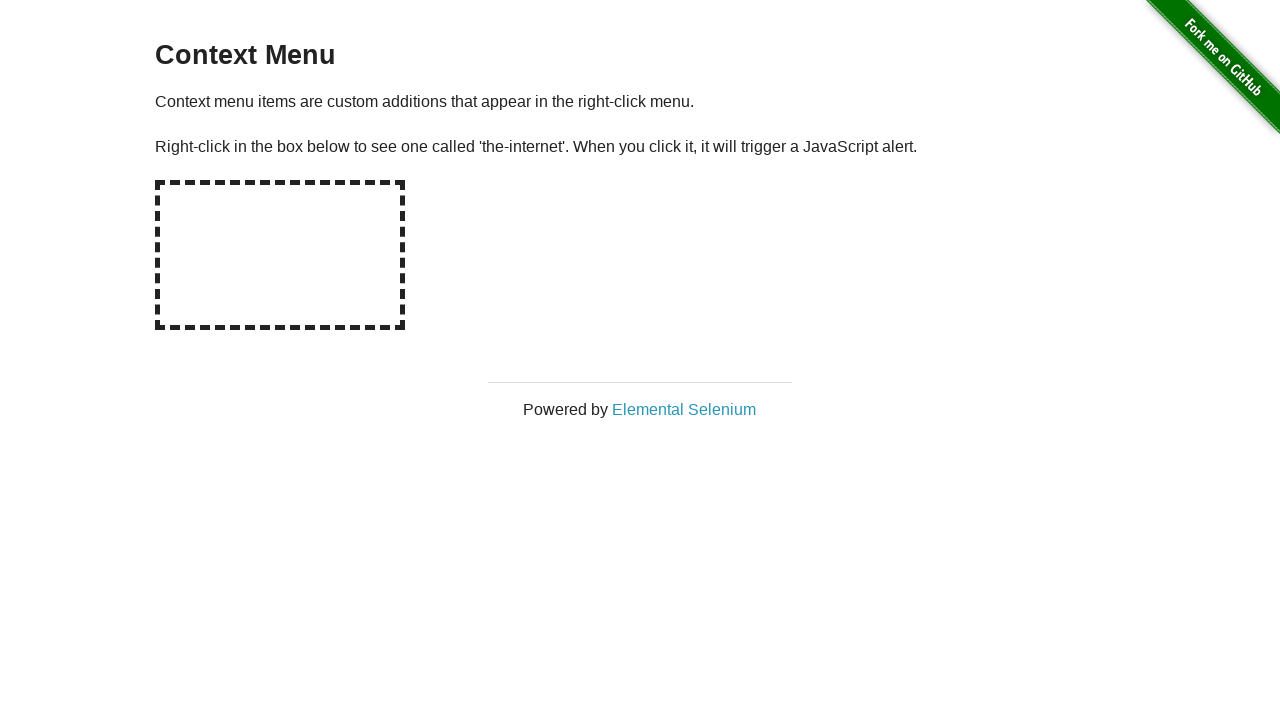

New page loaded and h1 element is present
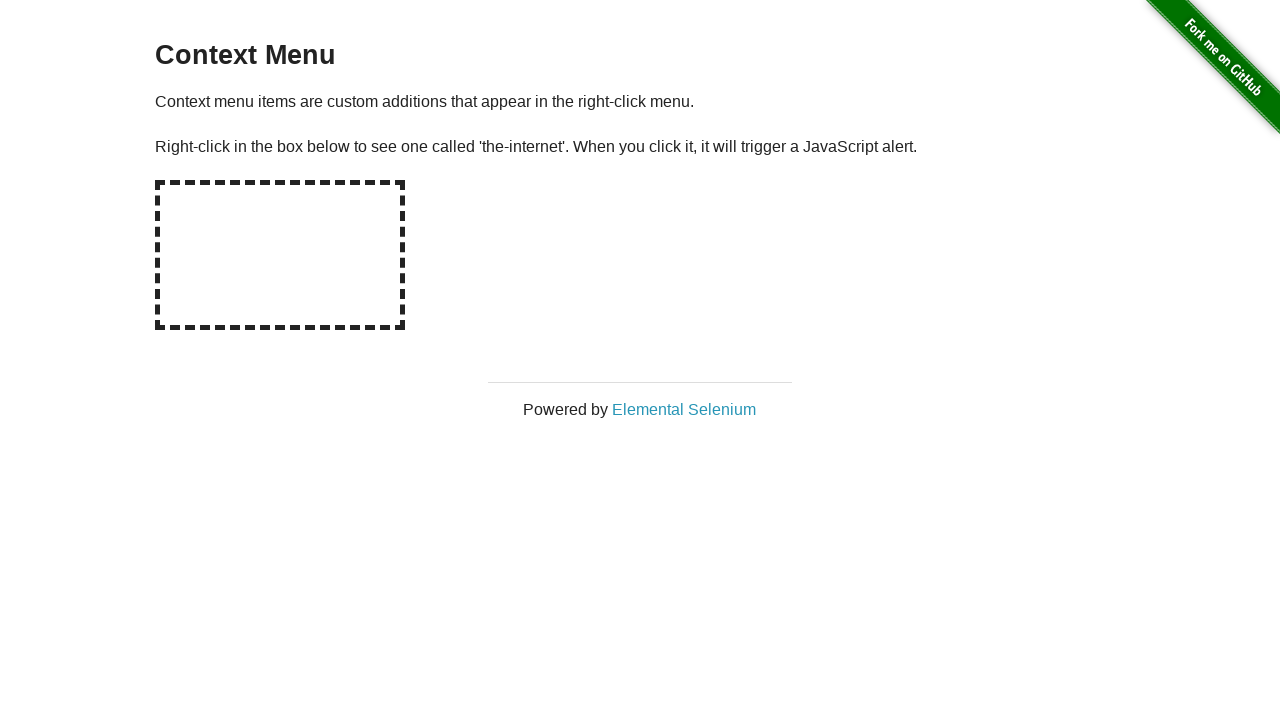

Retrieved h1 text content from new page
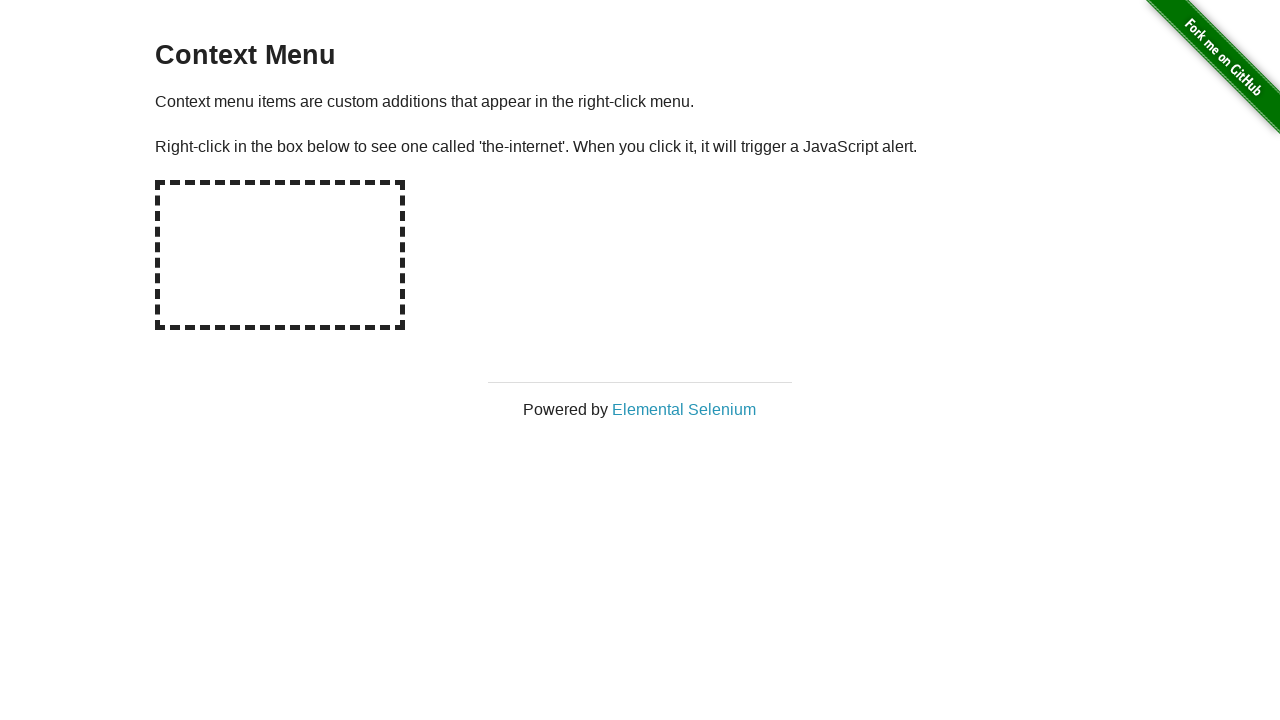

Verified that h1 text contains 'Elemental Selenium'
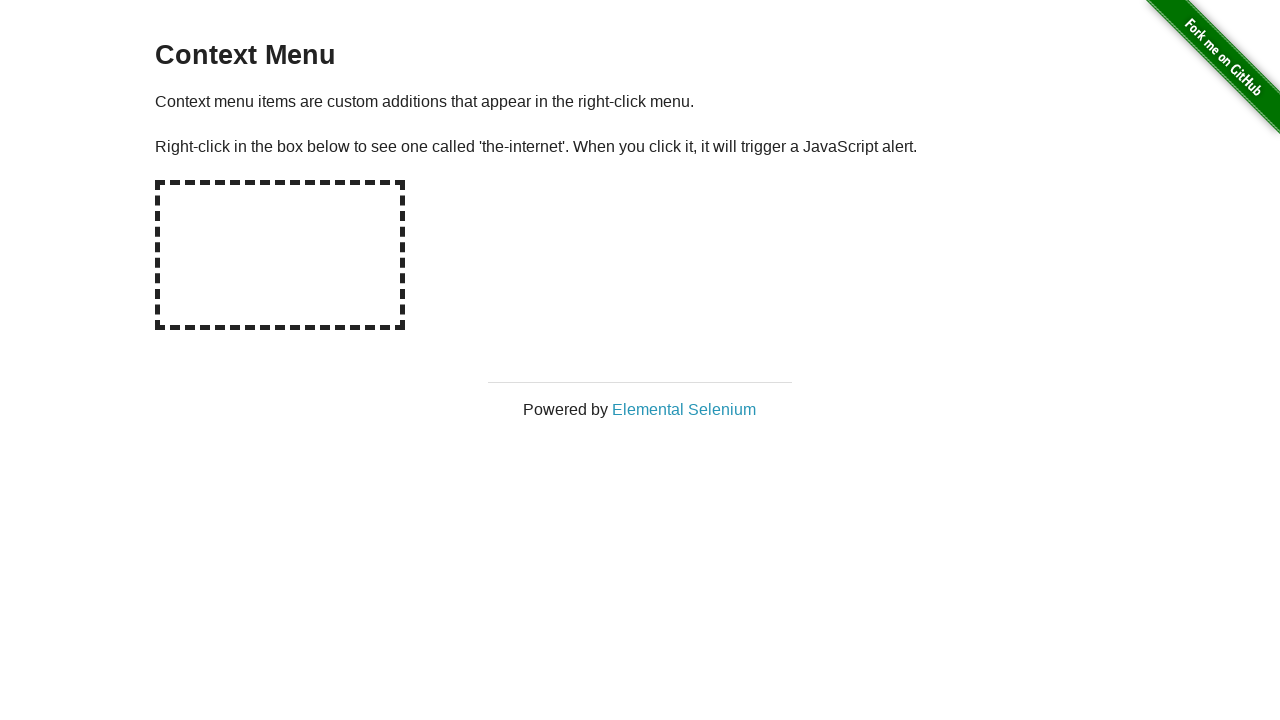

Closed the new page/tab
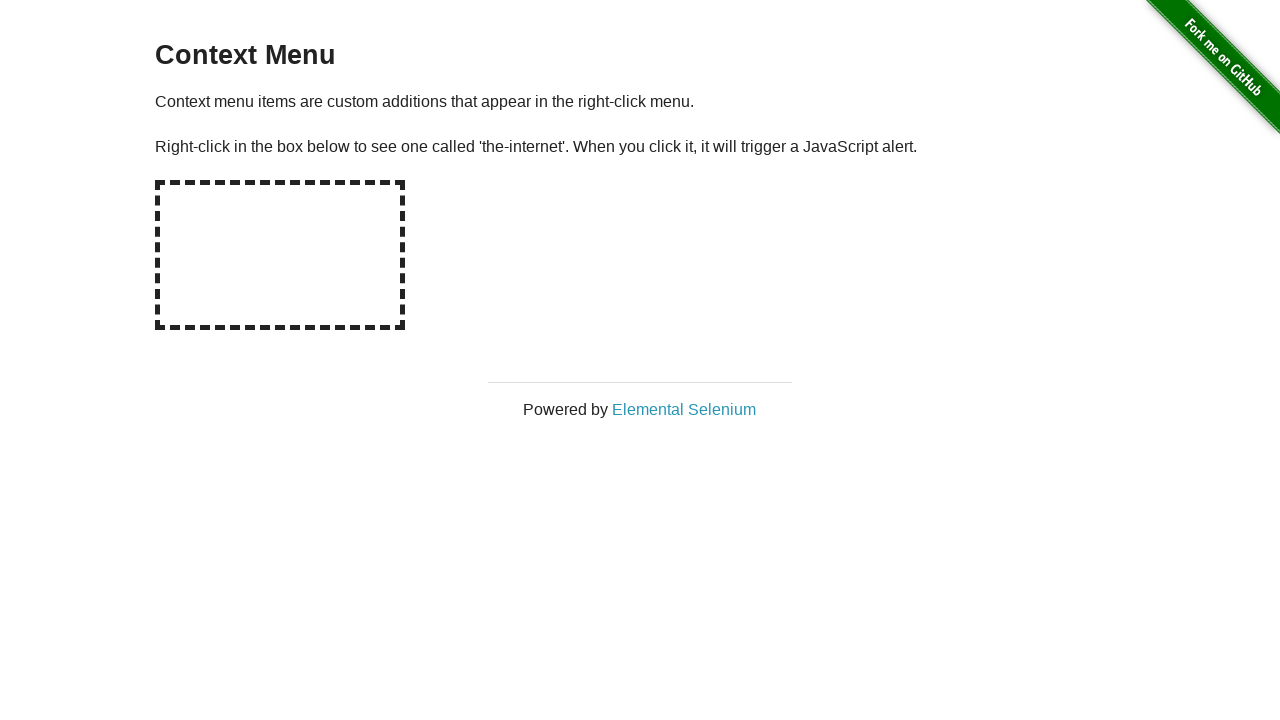

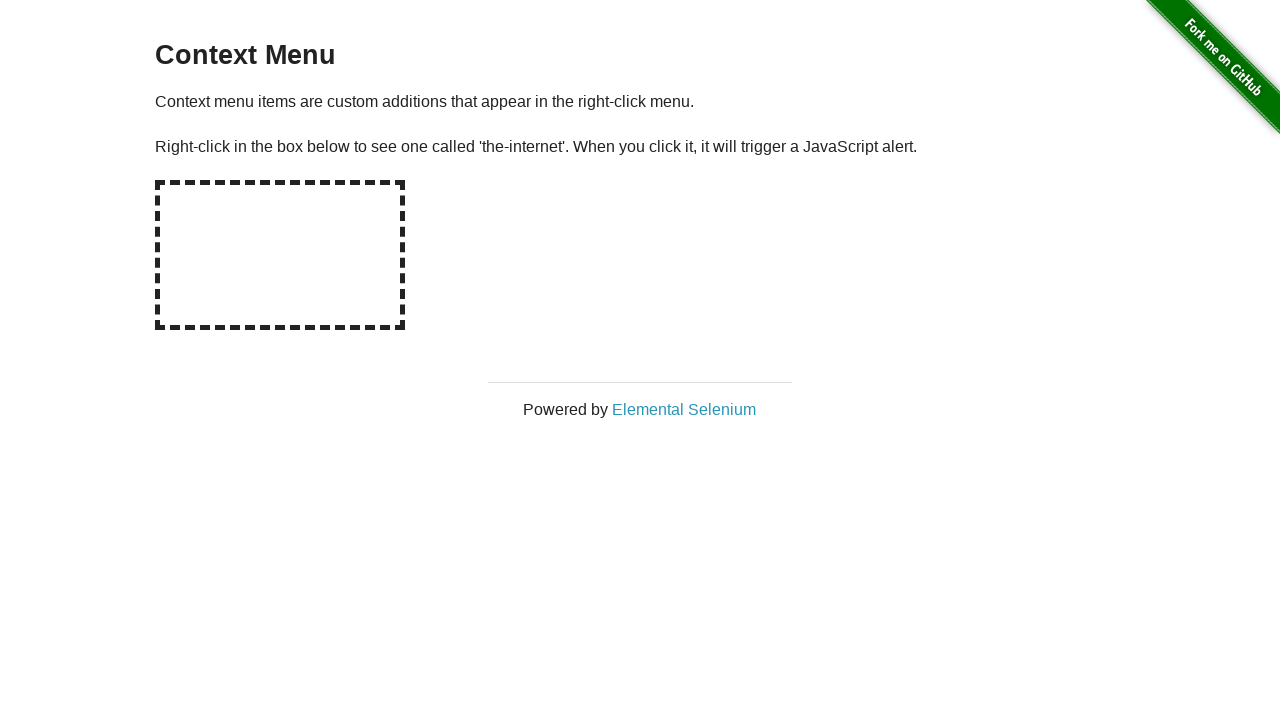